Tests dynamic content removal by clicking a remove button and verifying the confirmation message appears

Starting URL: https://the-internet.herokuapp.com/dynamic_controls

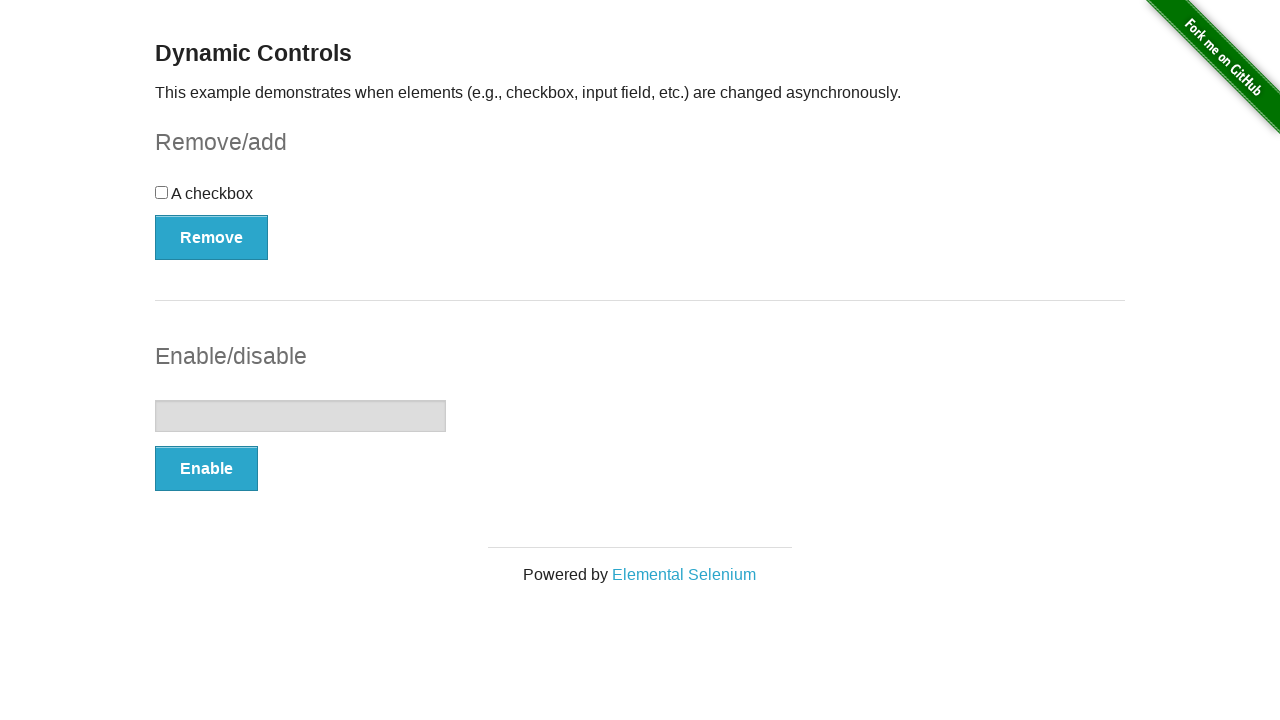

Clicked remove button to trigger dynamic content removal at (212, 237) on button[type='button']
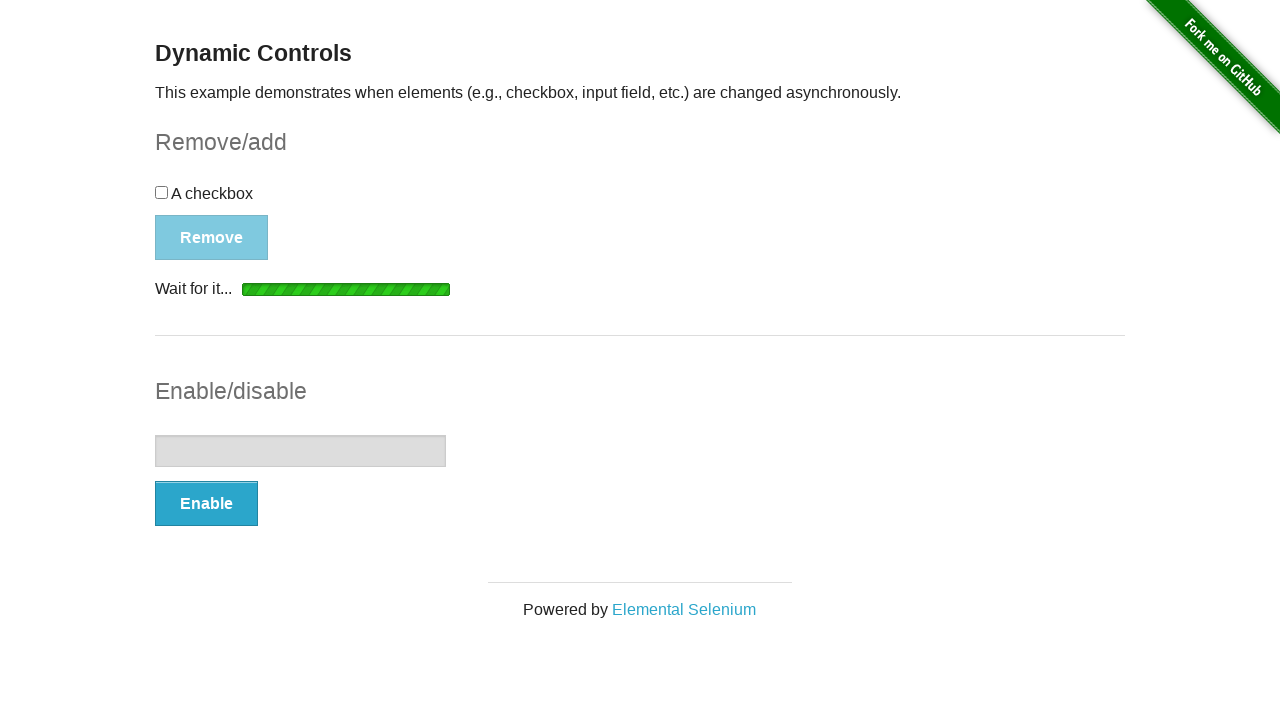

Waited for confirmation message to become visible
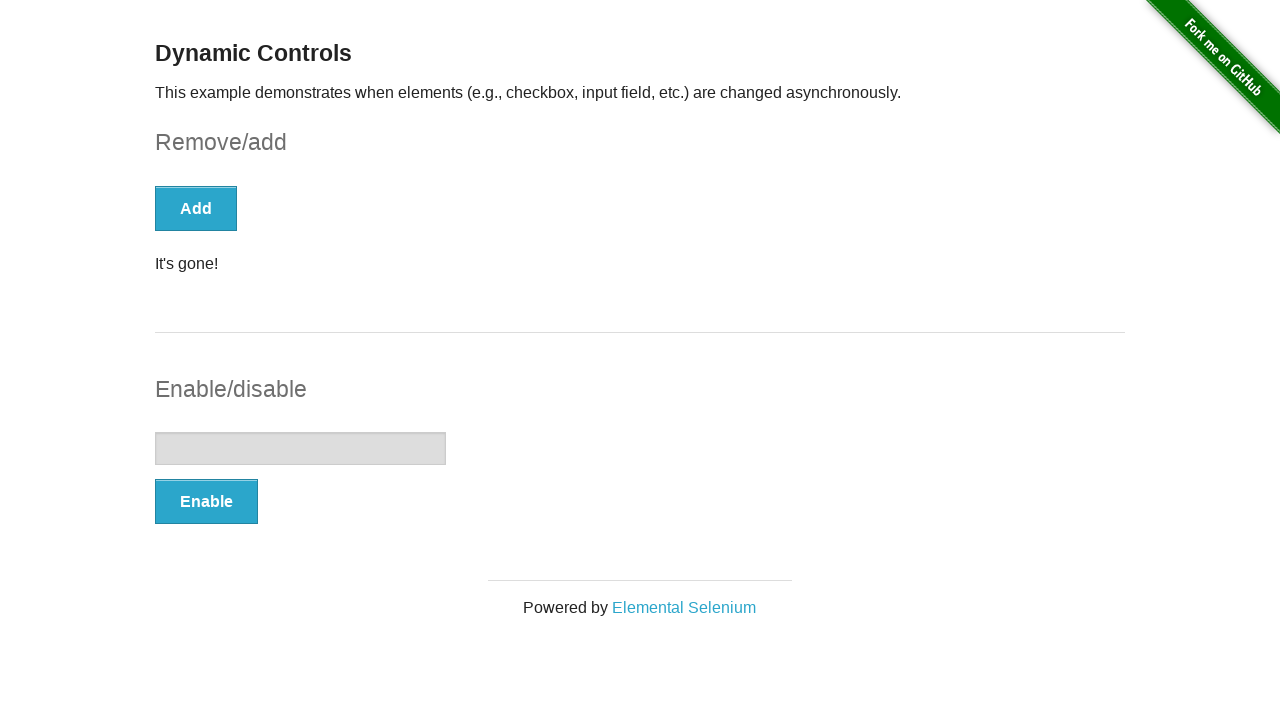

Verified confirmation message displays 'It's gone!'
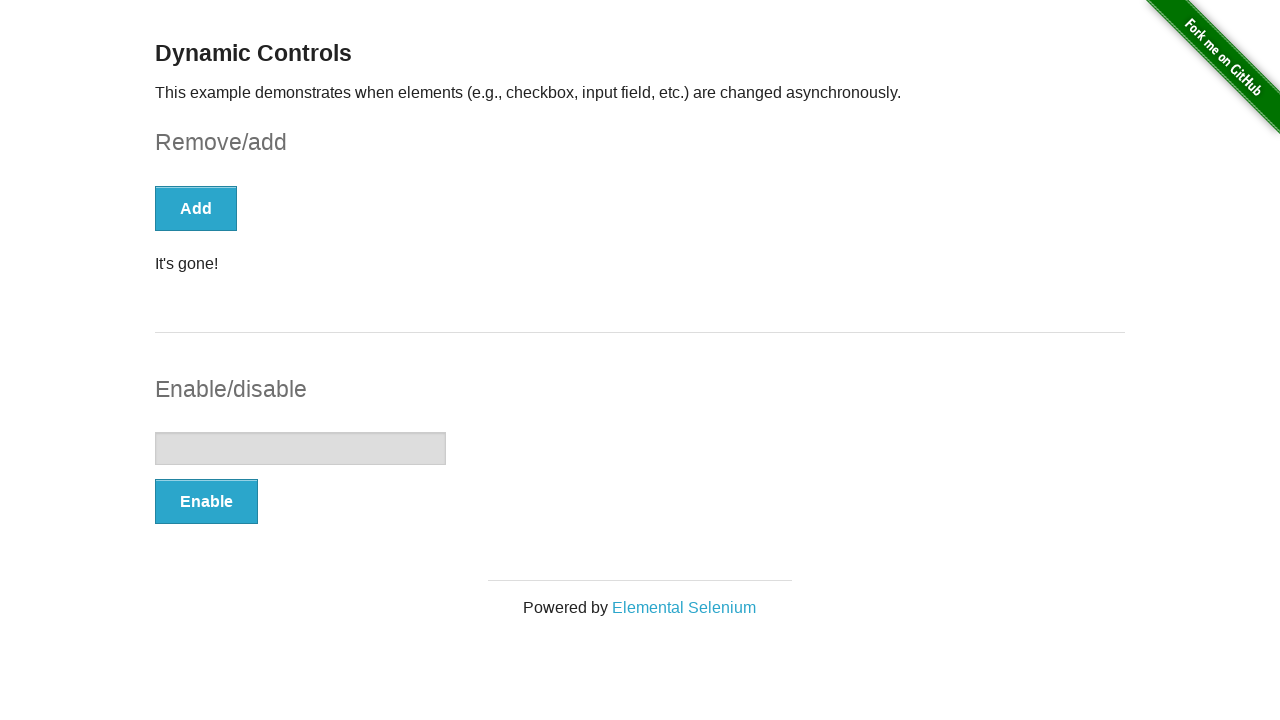

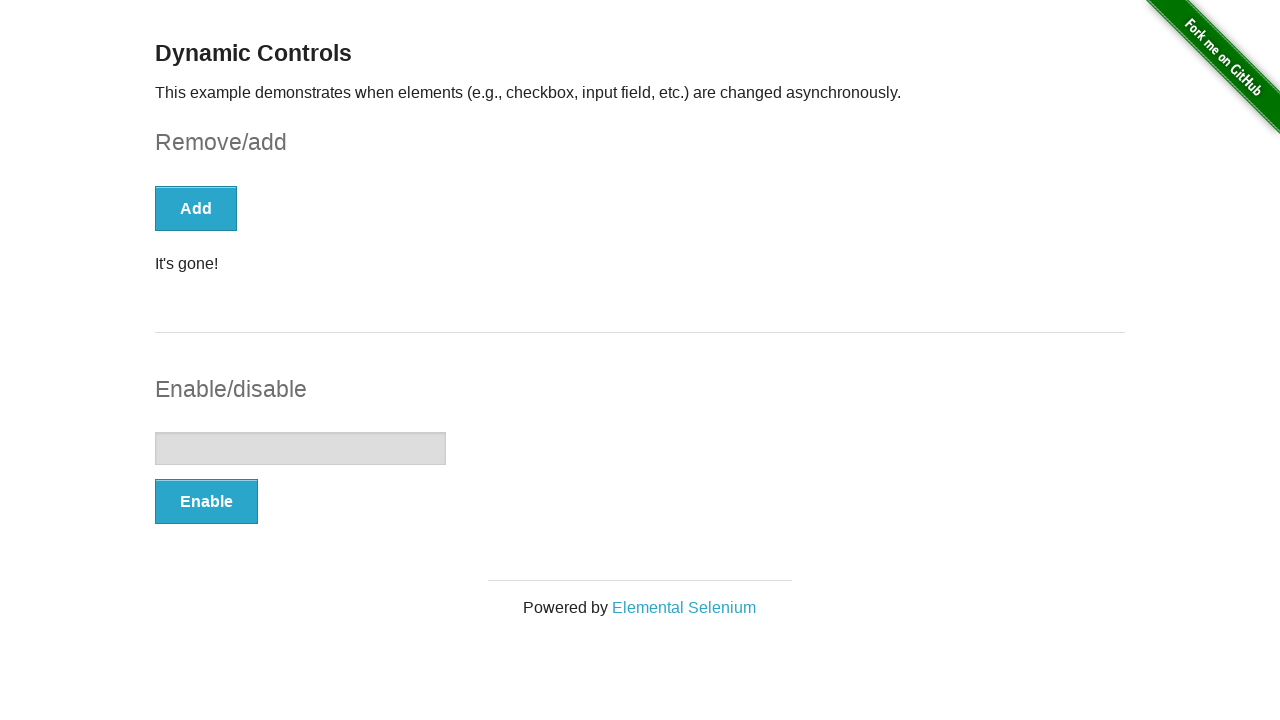